Tests the signup functionality on demoblaze.com by creating a new user account with a randomly generated username and password

Starting URL: https://www.demoblaze.com/

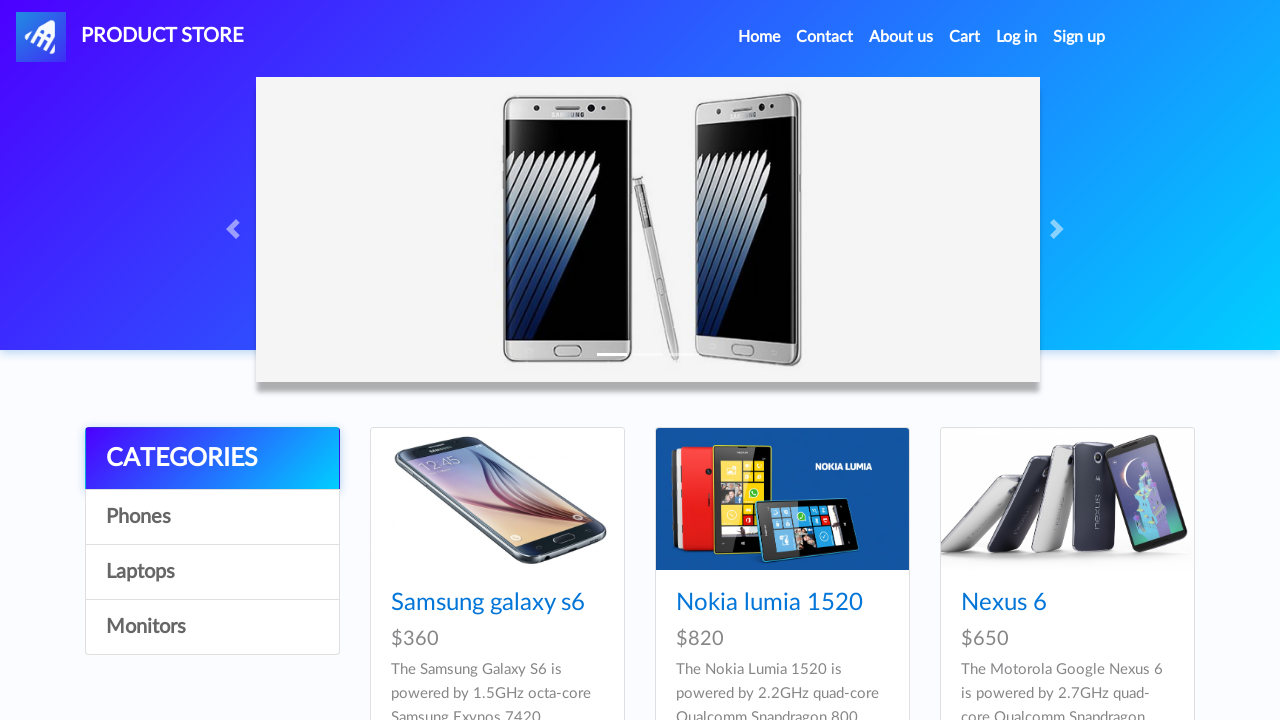

Generated random username: pDpPu22
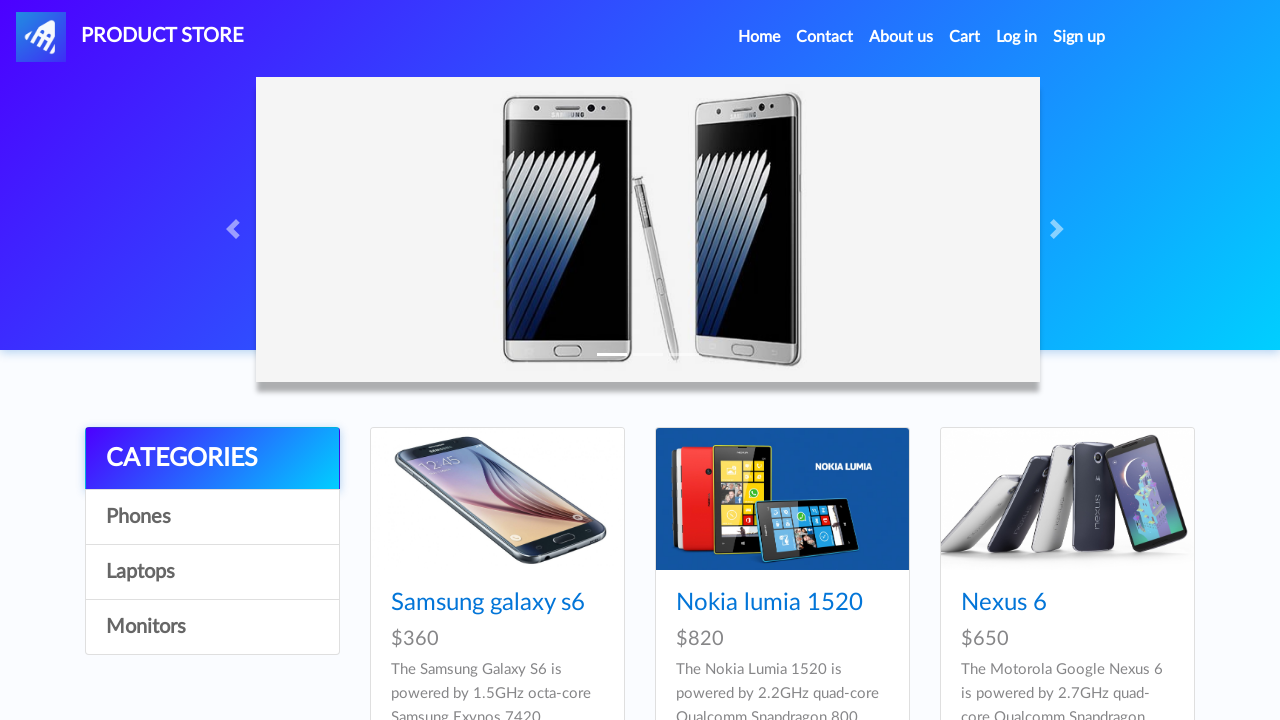

Clicked Sign Up button in navigation at (1079, 37) on a#signin2
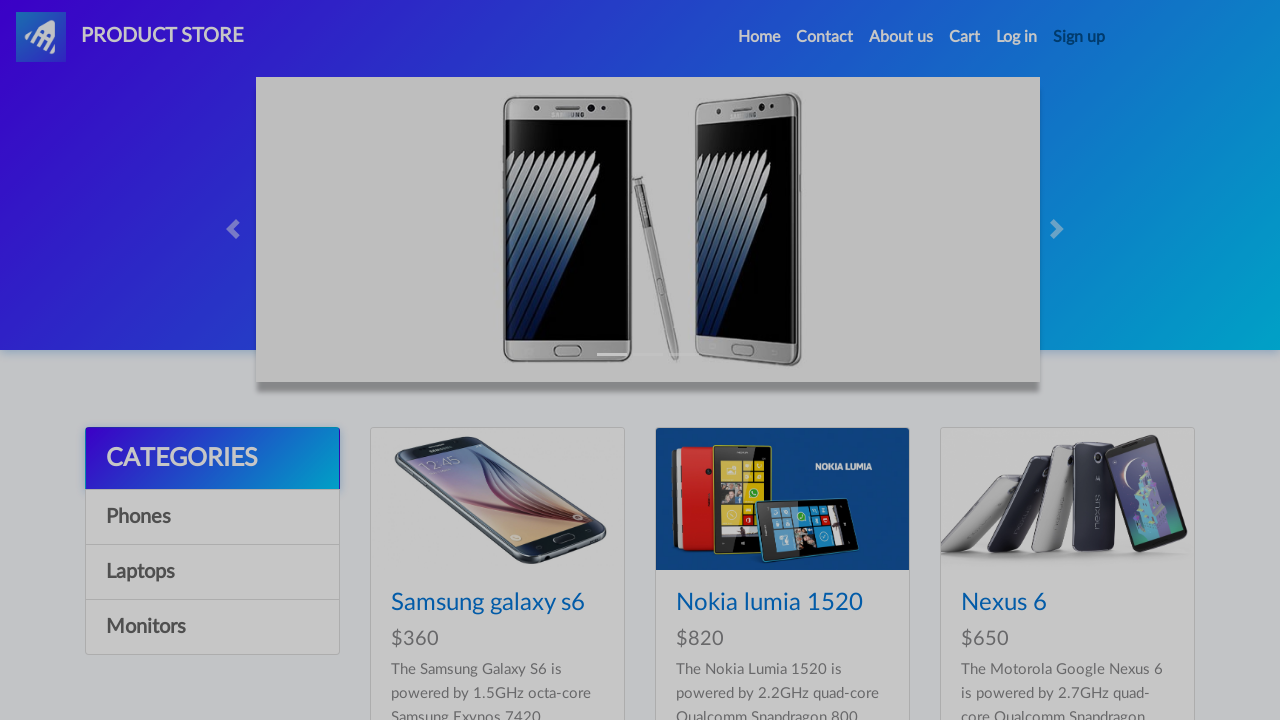

Signup modal appeared
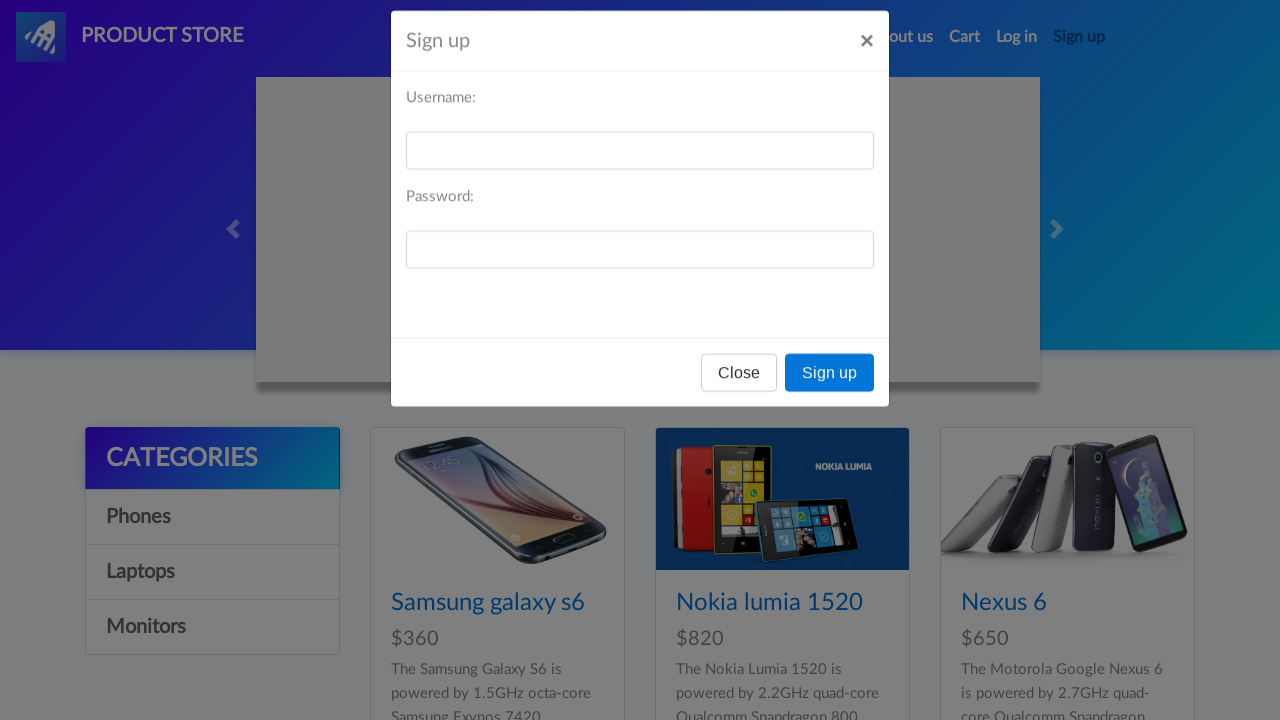

Filled username field with random username on #sign-username
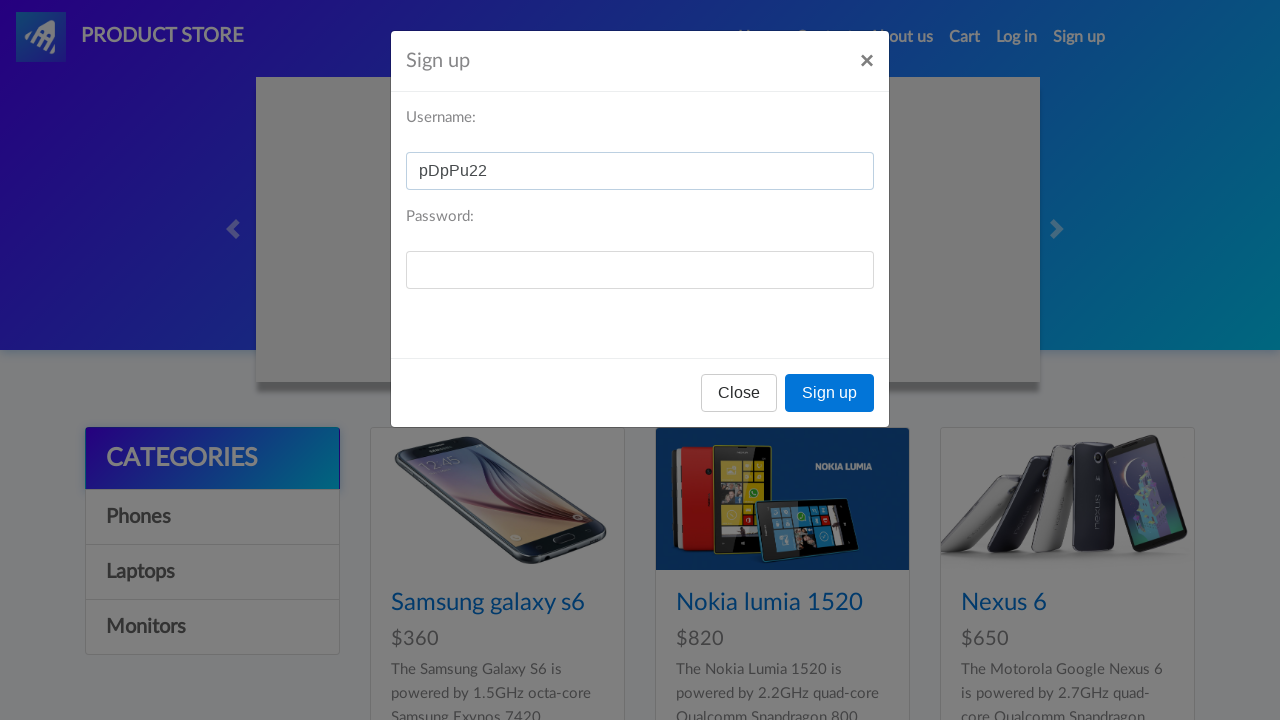

Filled password field with '12345' on #sign-password
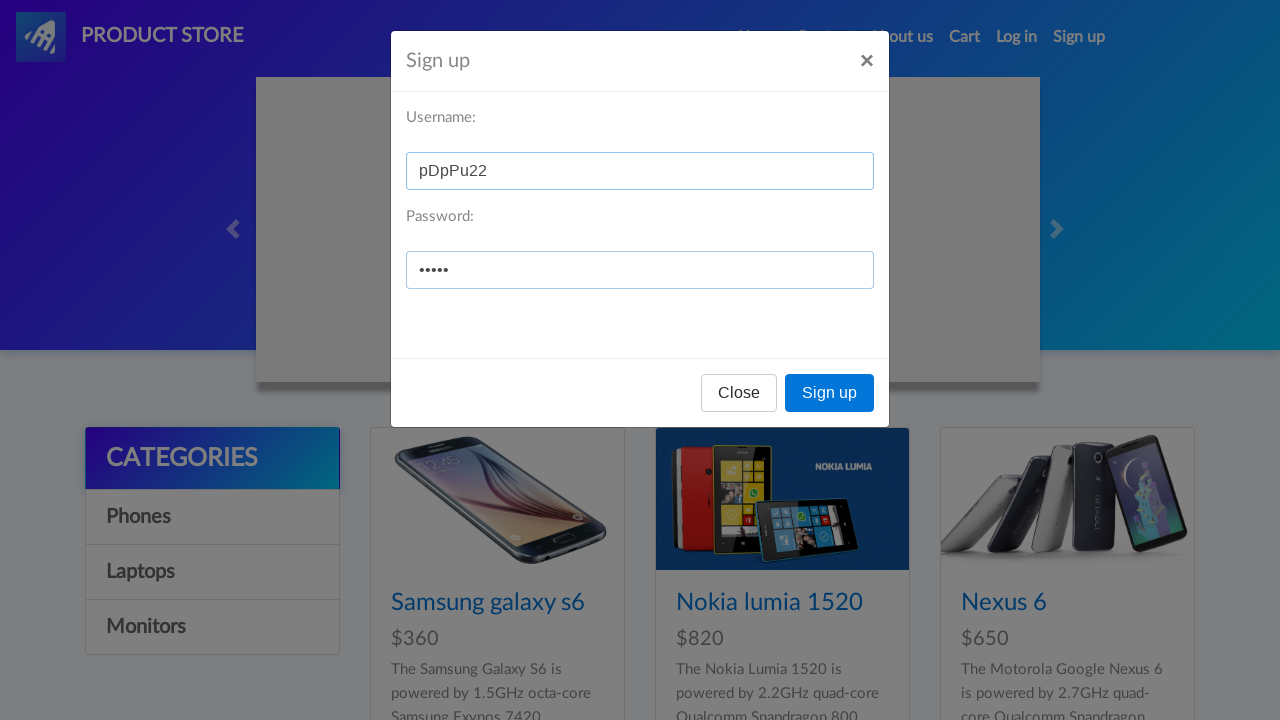

Clicked Sign Up button in modal to register new account at (830, 393) on button[onclick='register()']
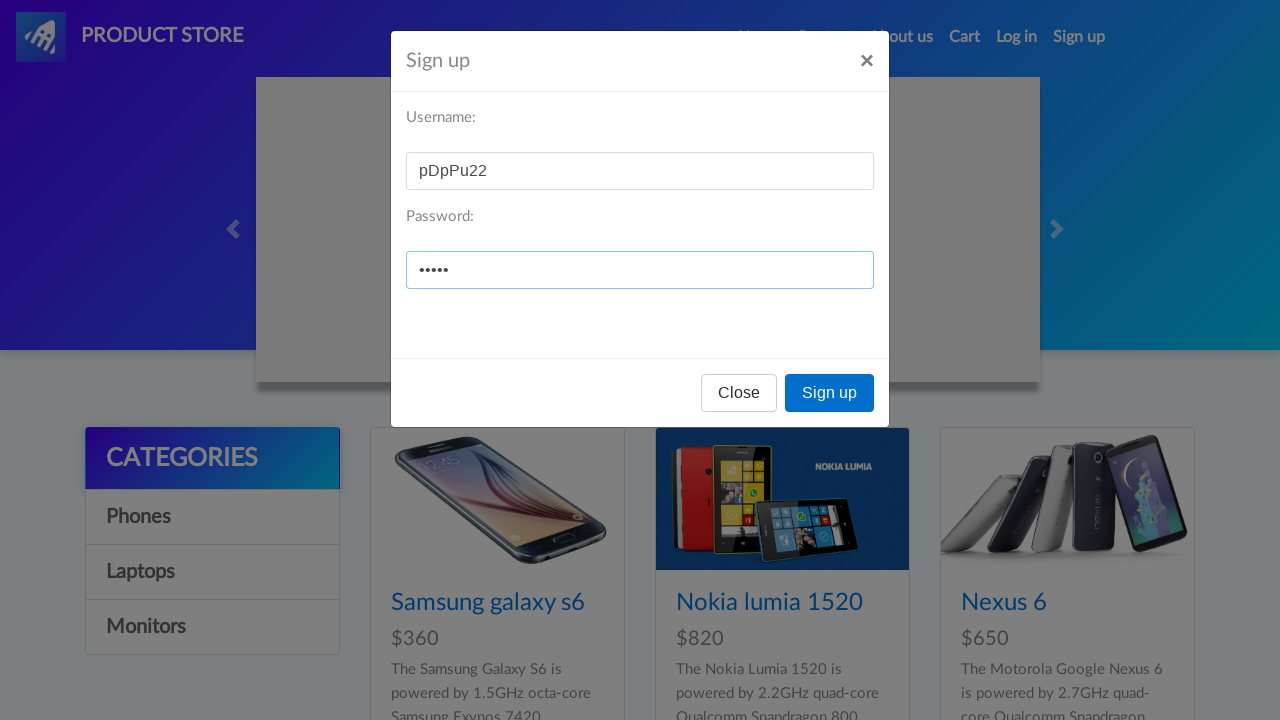

Set up dialog handler to accept signup confirmation alert
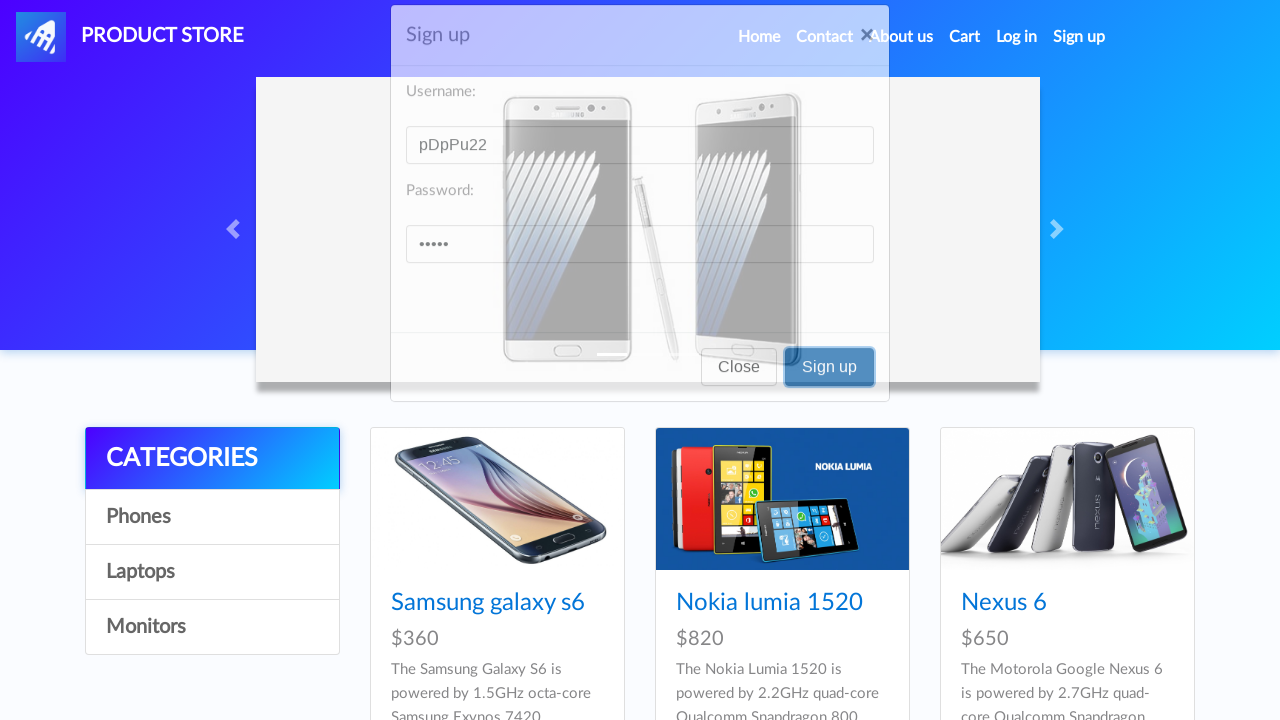

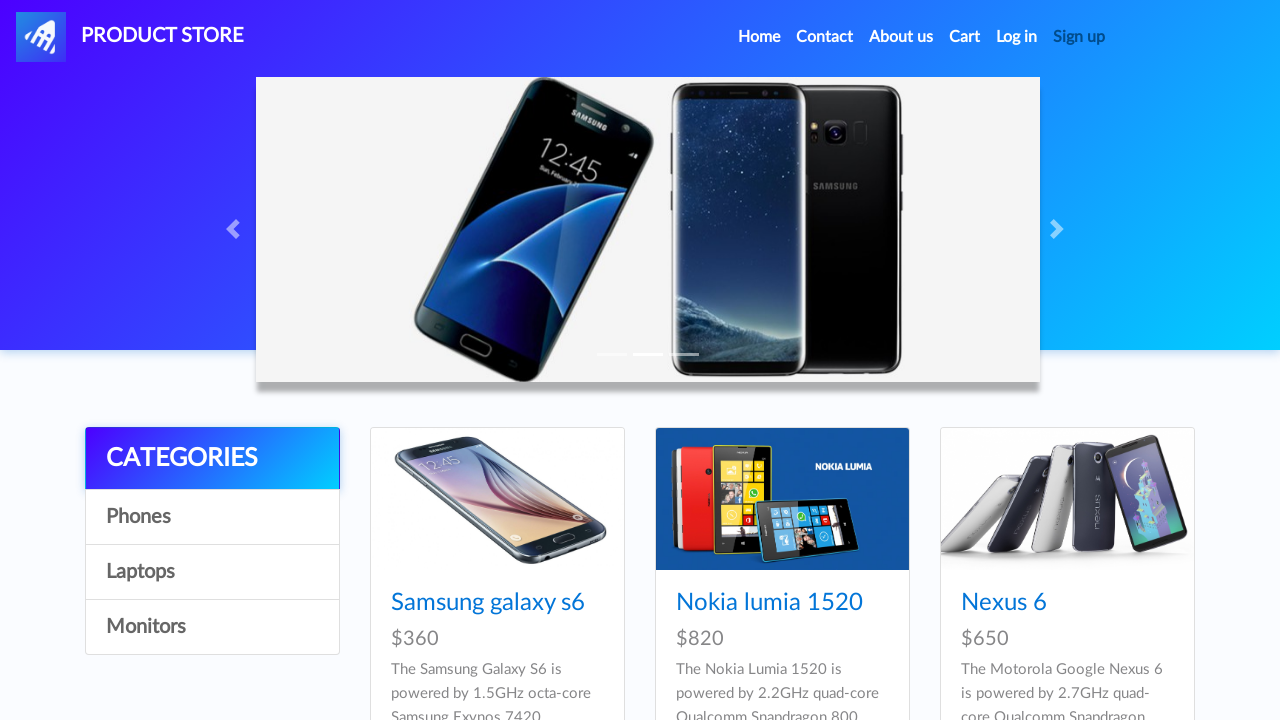